Tests clearing the complete state of all items by checking and then unchecking the toggle-all checkbox.

Starting URL: https://demo.playwright.dev/todomvc

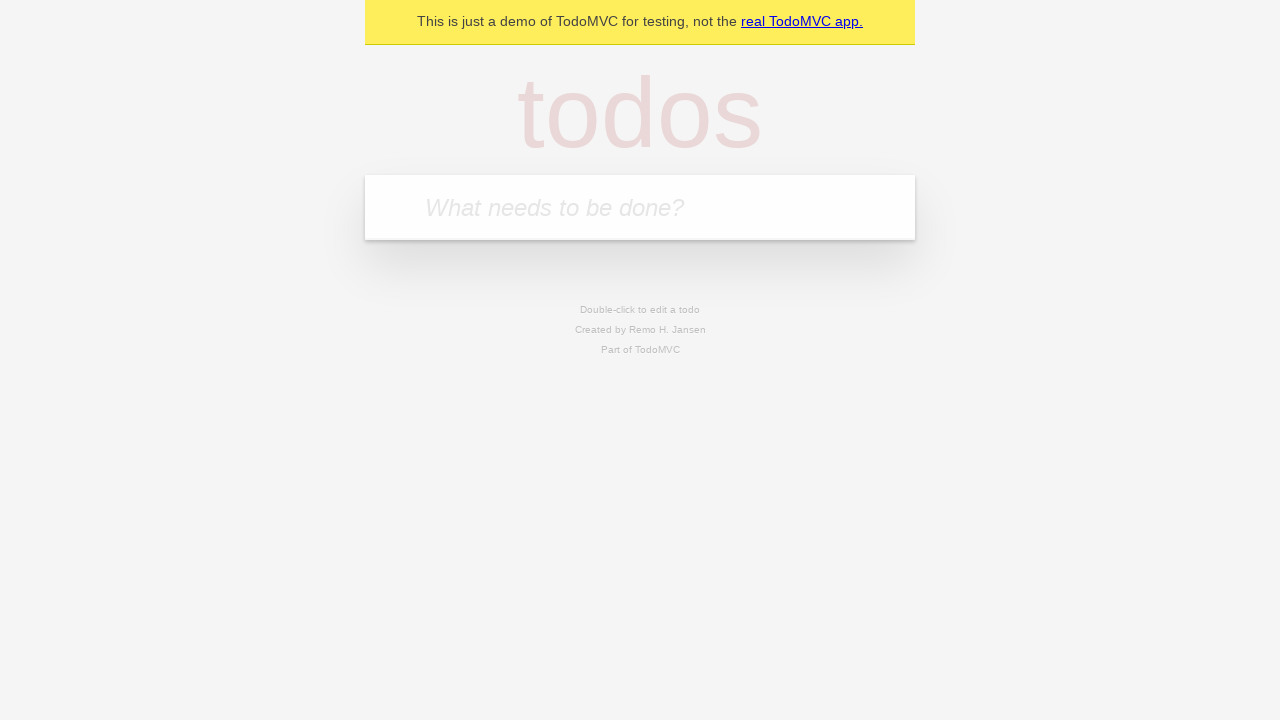

Filled new todo field with 'buy some cheese' on .new-todo
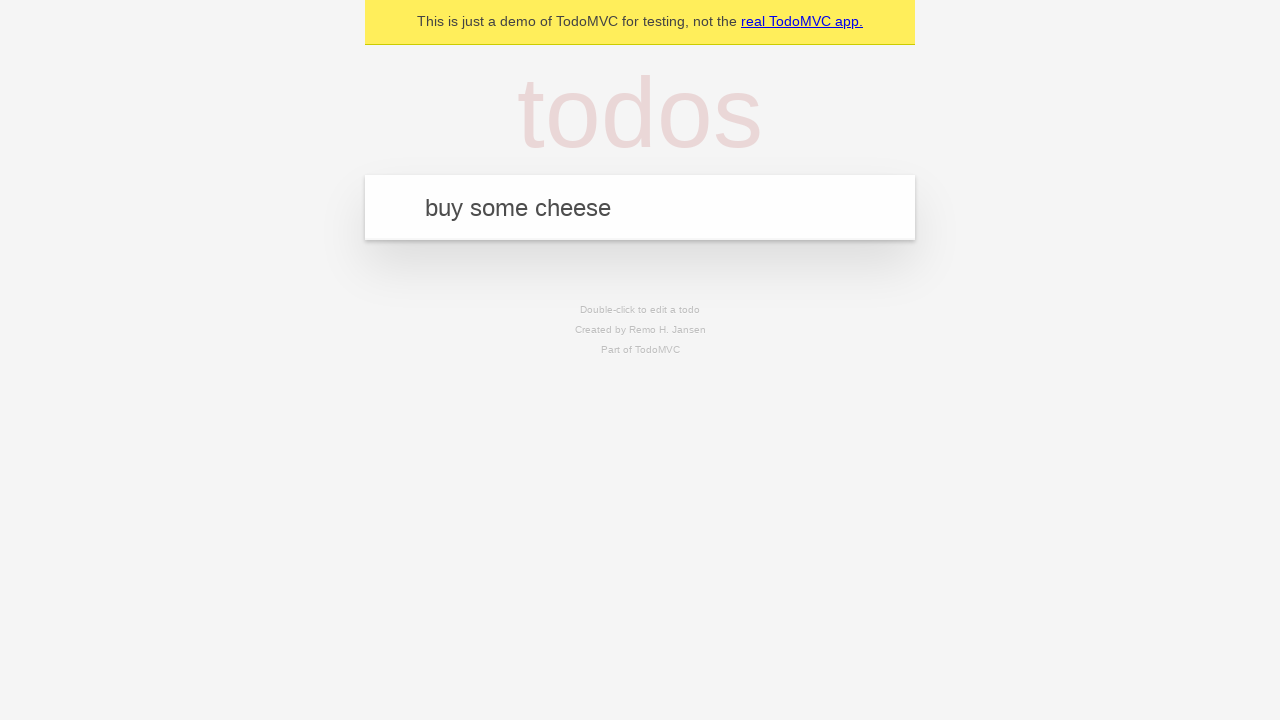

Pressed Enter to add 'buy some cheese' todo on .new-todo
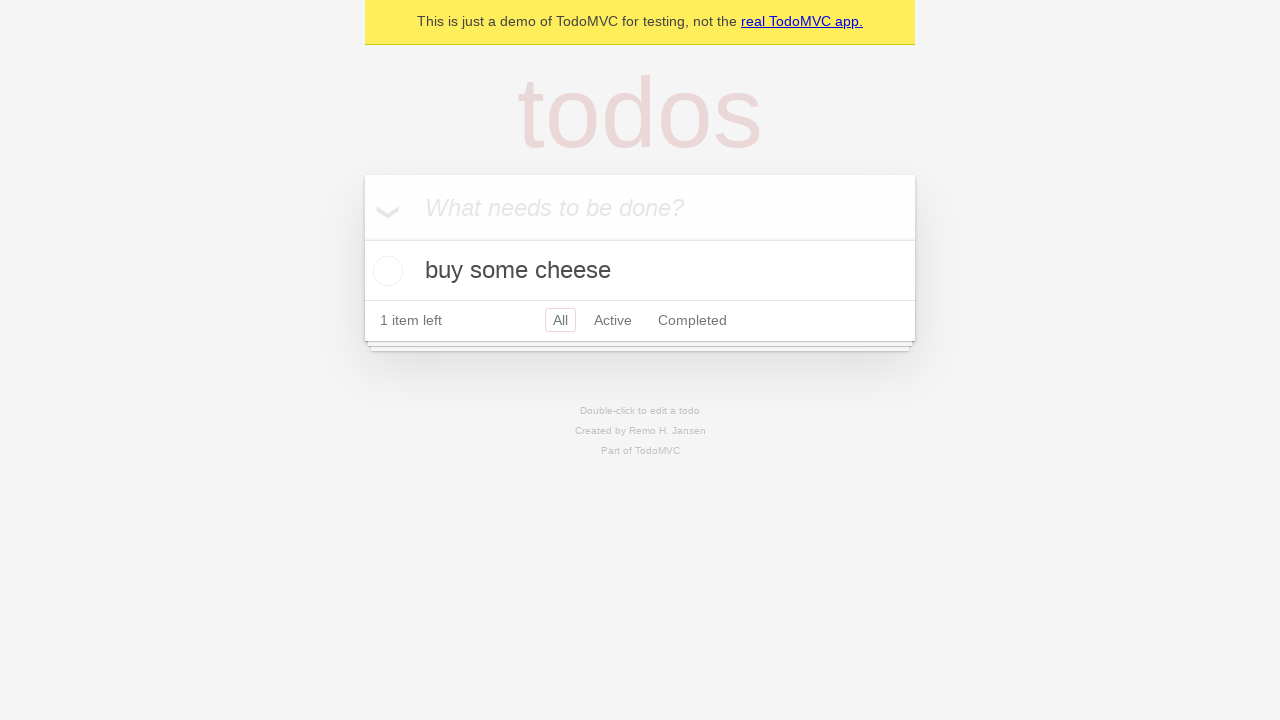

Filled new todo field with 'feed the cat' on .new-todo
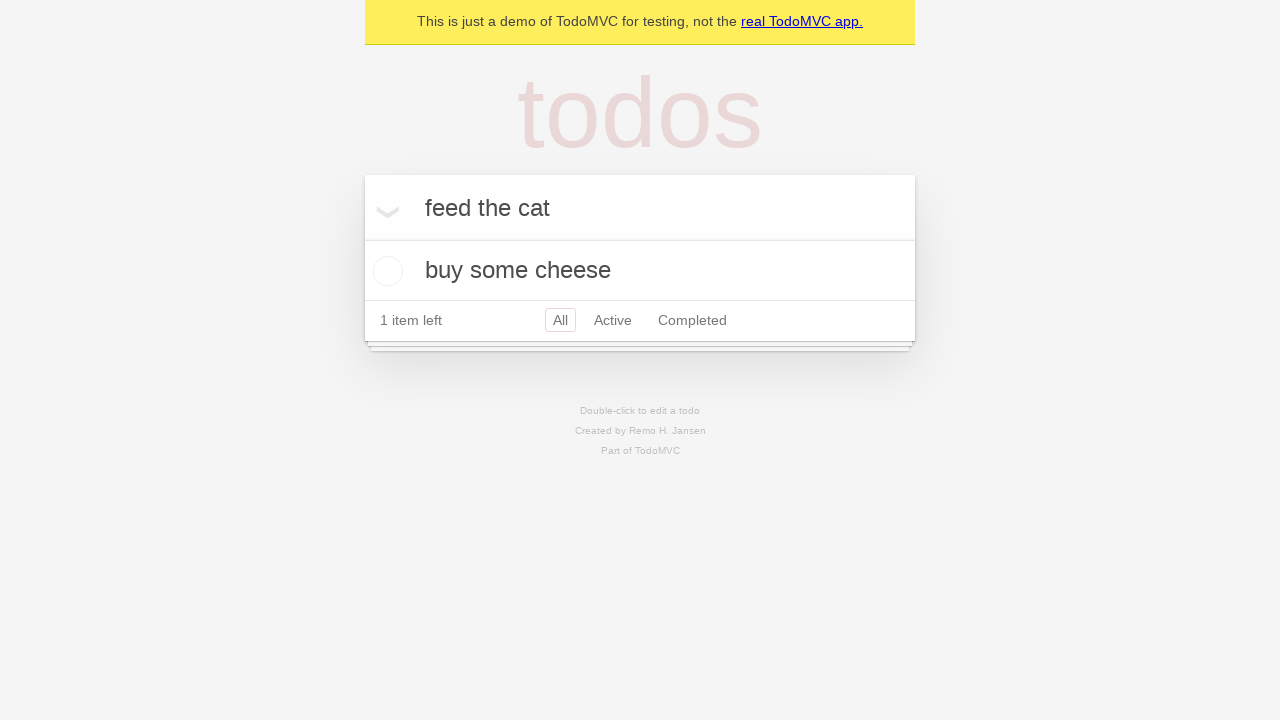

Pressed Enter to add 'feed the cat' todo on .new-todo
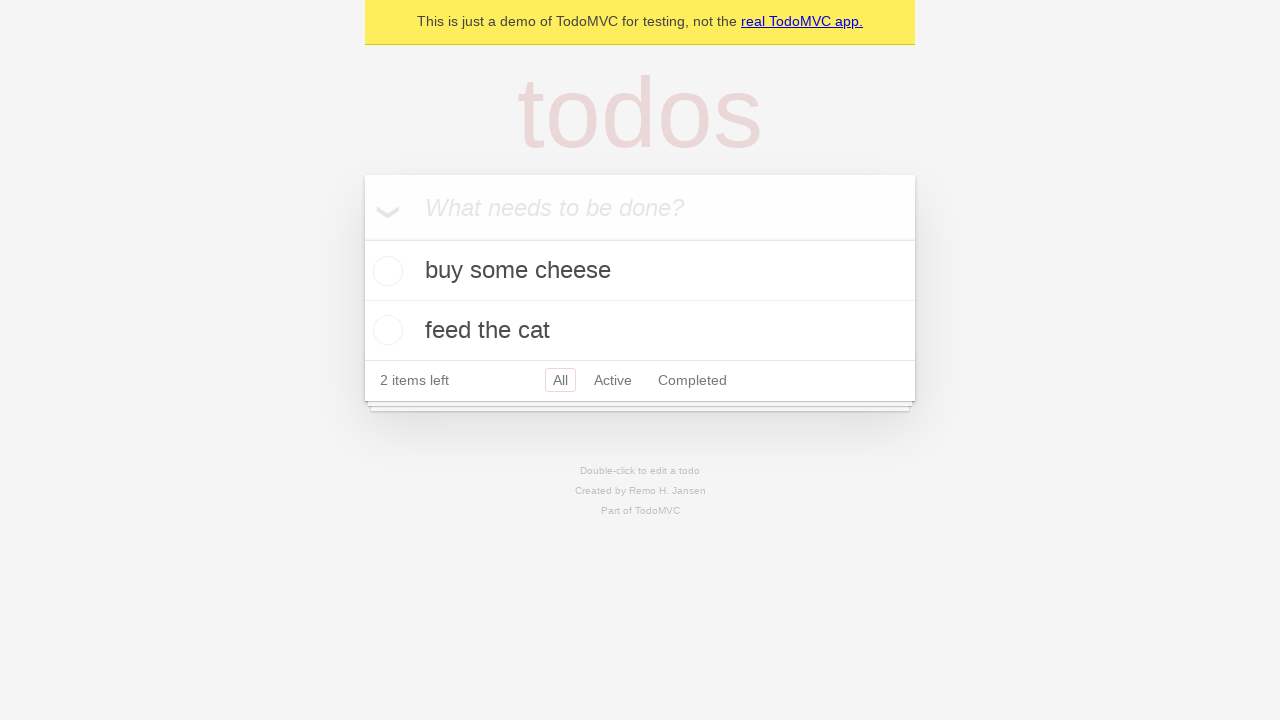

Filled new todo field with 'book a doctors appointment' on .new-todo
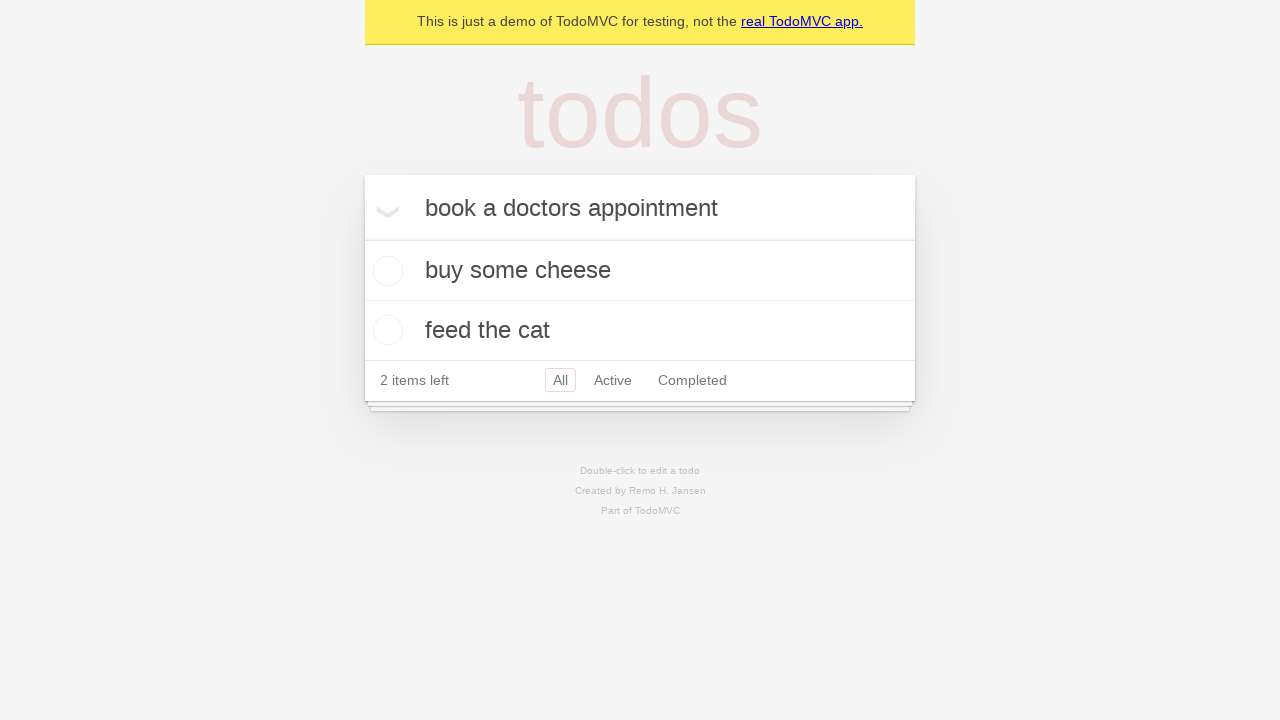

Pressed Enter to add 'book a doctors appointment' todo on .new-todo
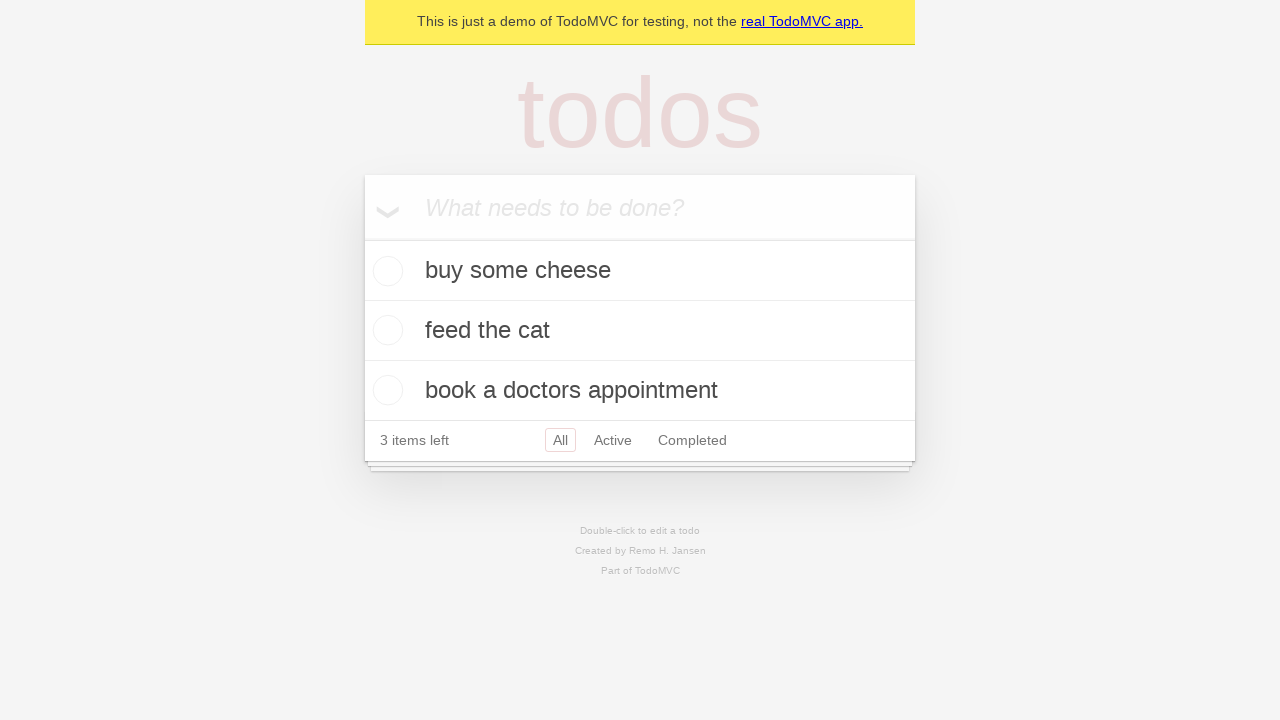

Checked toggle-all checkbox to mark all todos as complete at (362, 238) on .toggle-all
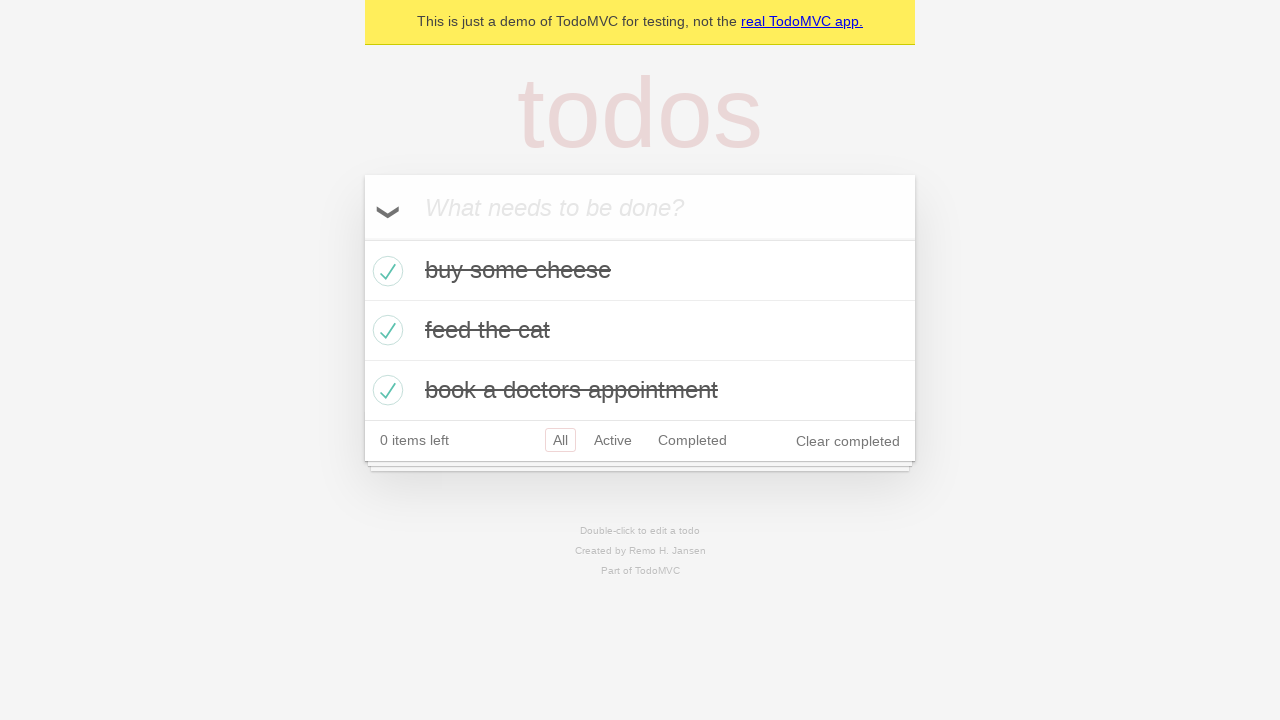

Unchecked toggle-all checkbox to mark all todos as incomplete at (362, 238) on .toggle-all
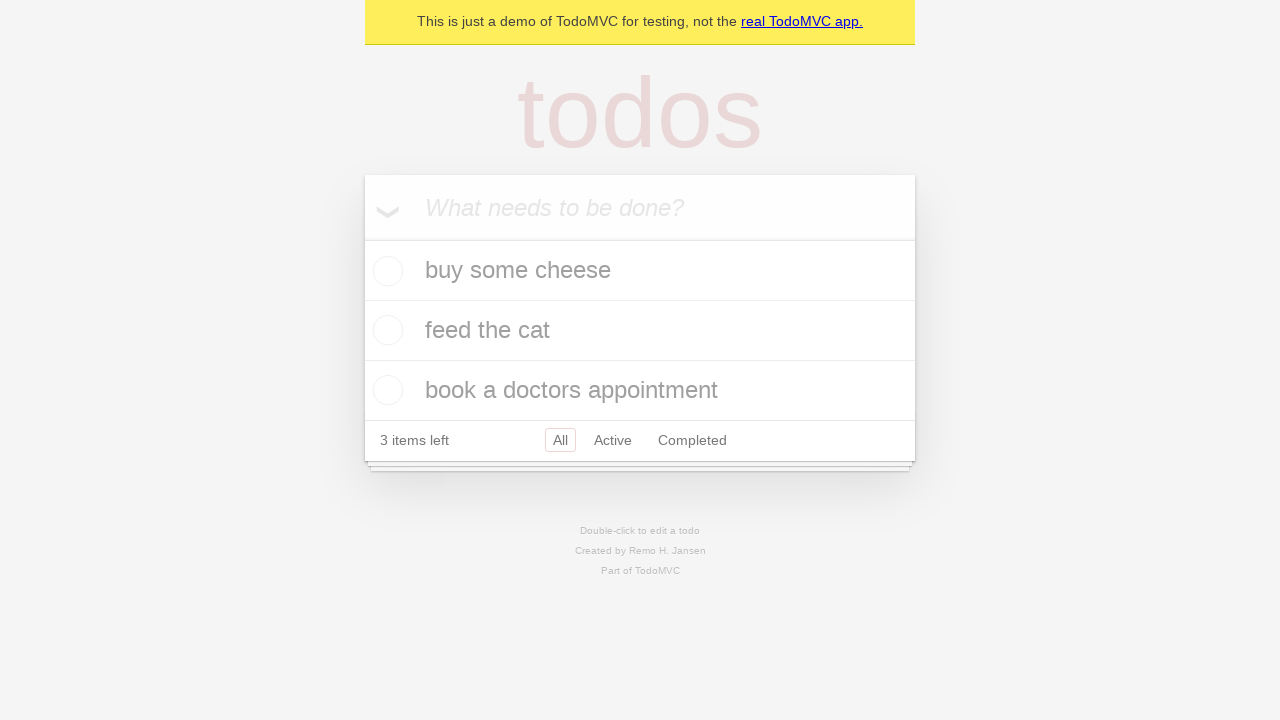

Waited for uncompleted todo items to be visible
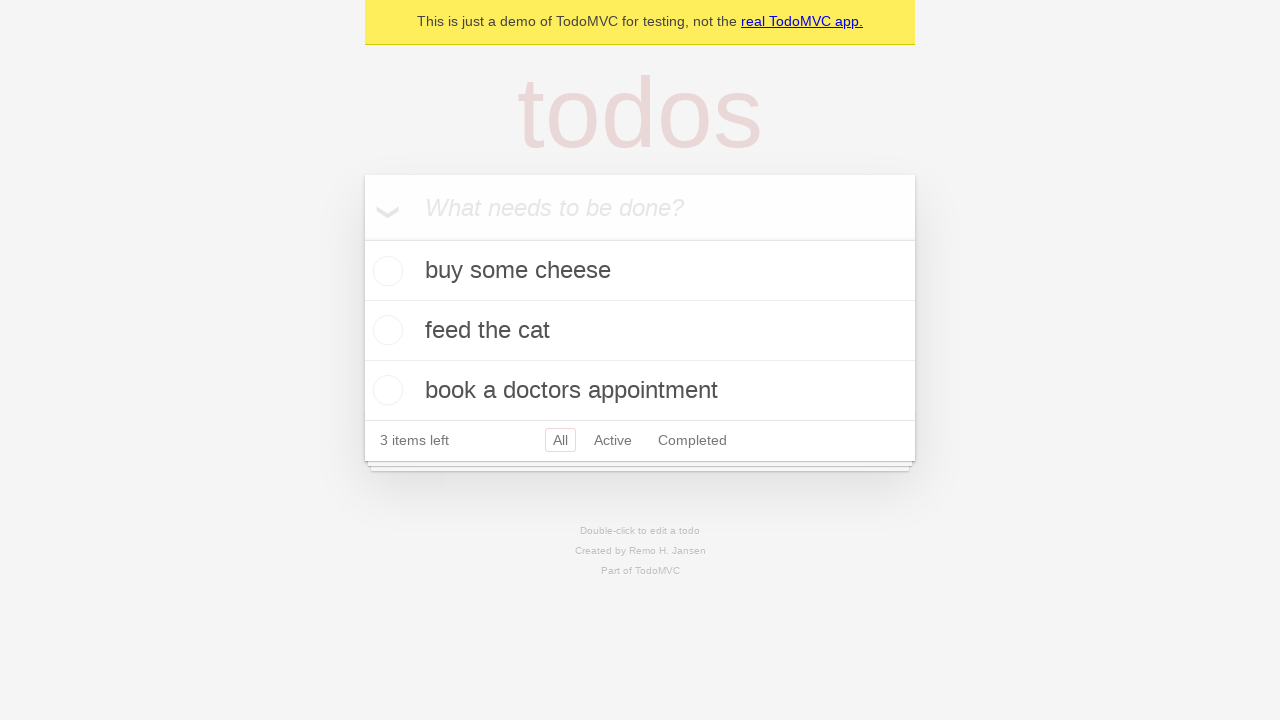

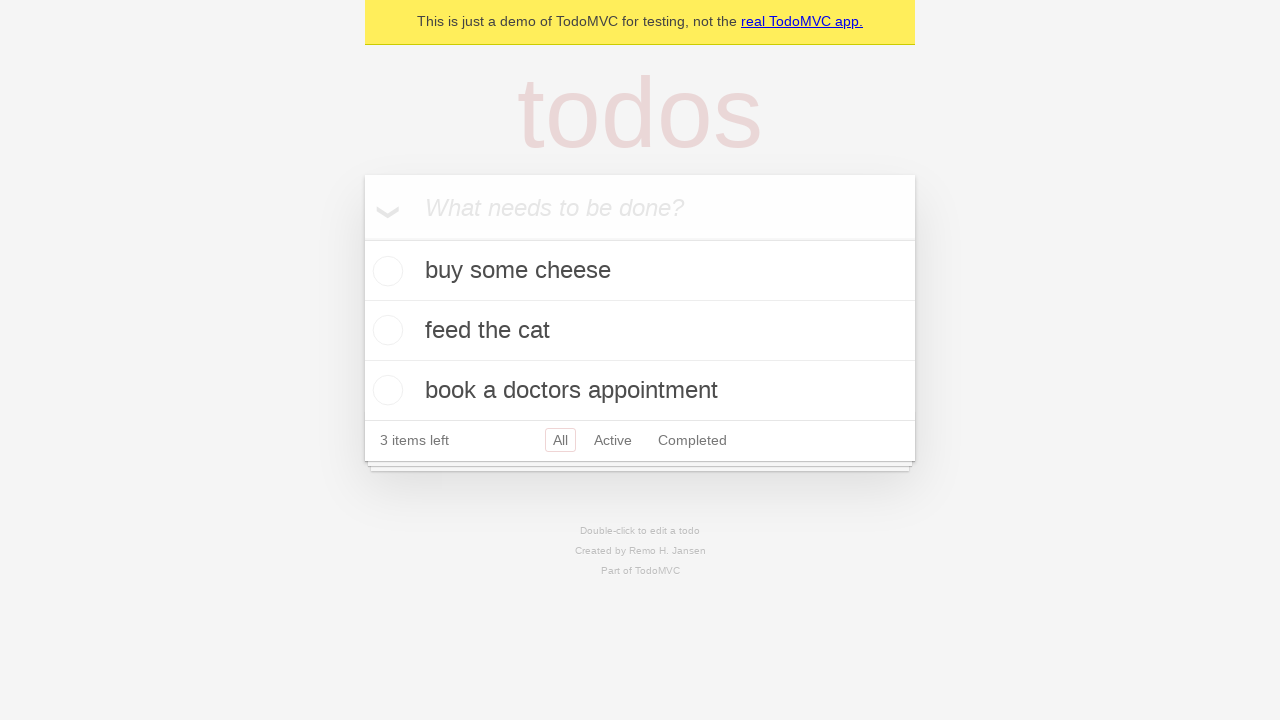